Tests iframe switching by accessing content inside a TinyMCE editor iframe and then returning to main content

Starting URL: https://www.tiny.cloud/docs/tinymce/latest/snow-demo/

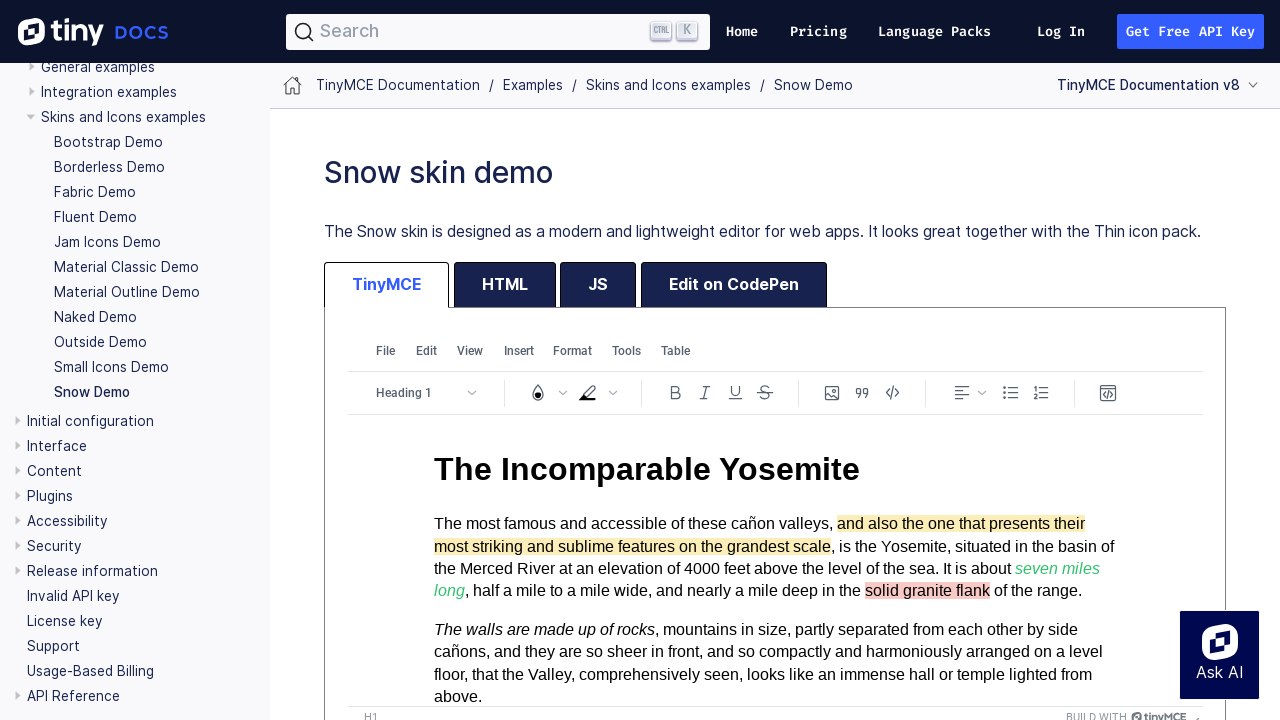

Waited for TinyMCE iframe to load
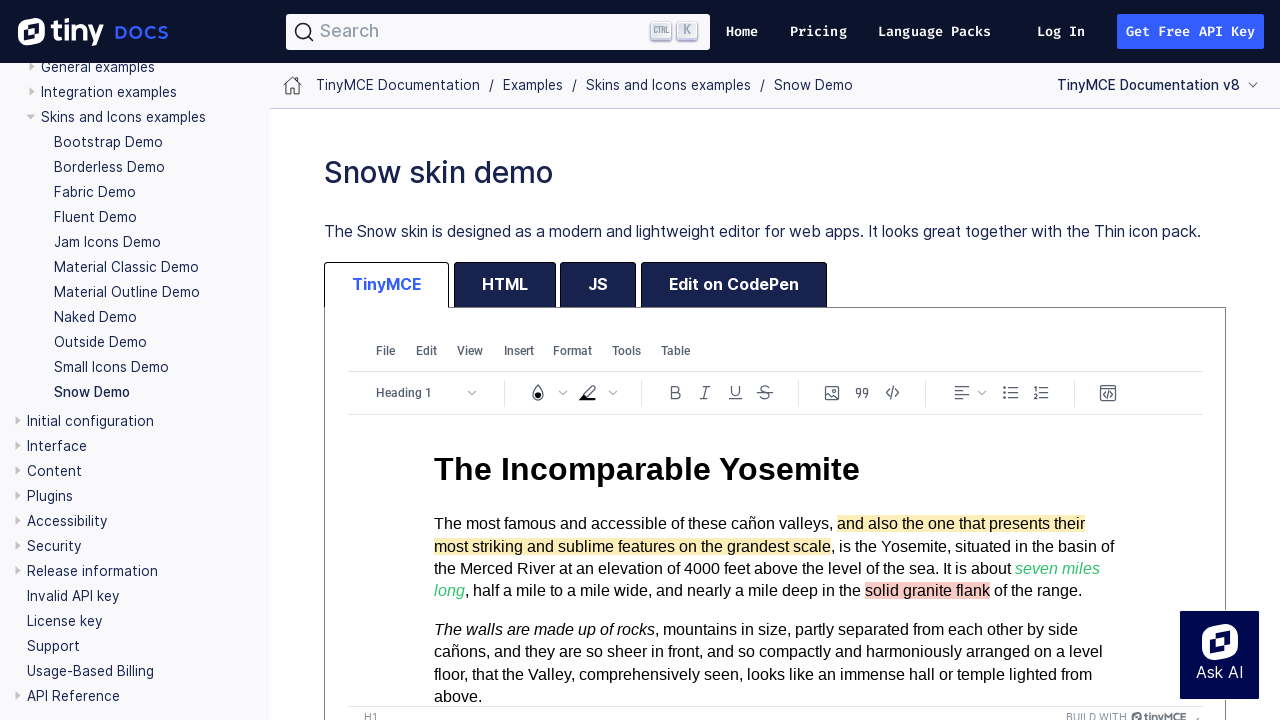

Located TinyMCE editor iframe
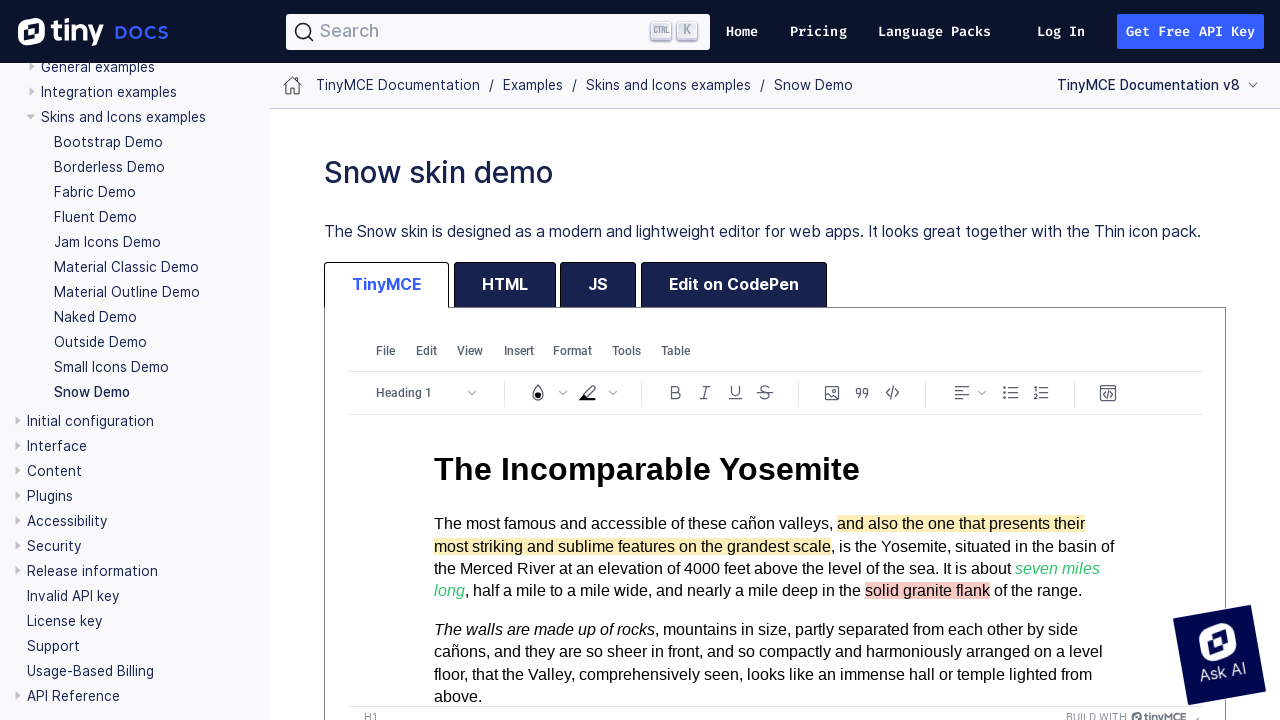

Waited for h1 element to be visible inside iframe
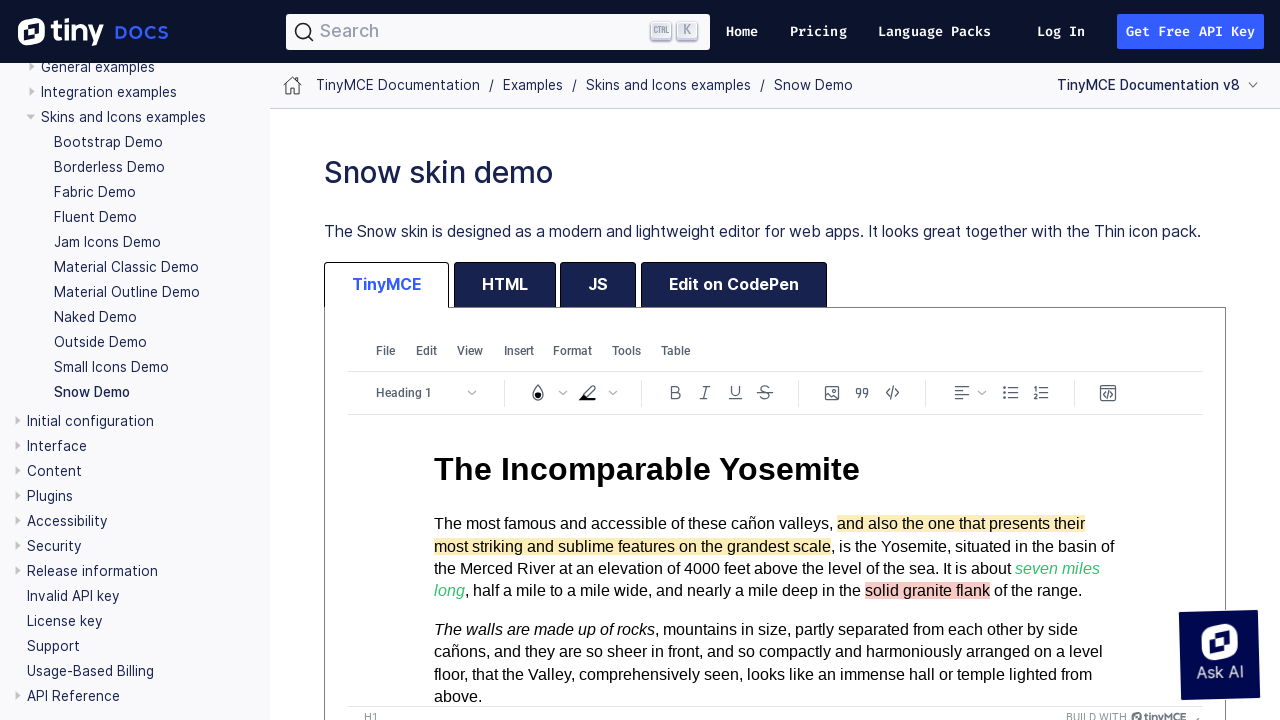

Waited for h1 element to be visible in main document
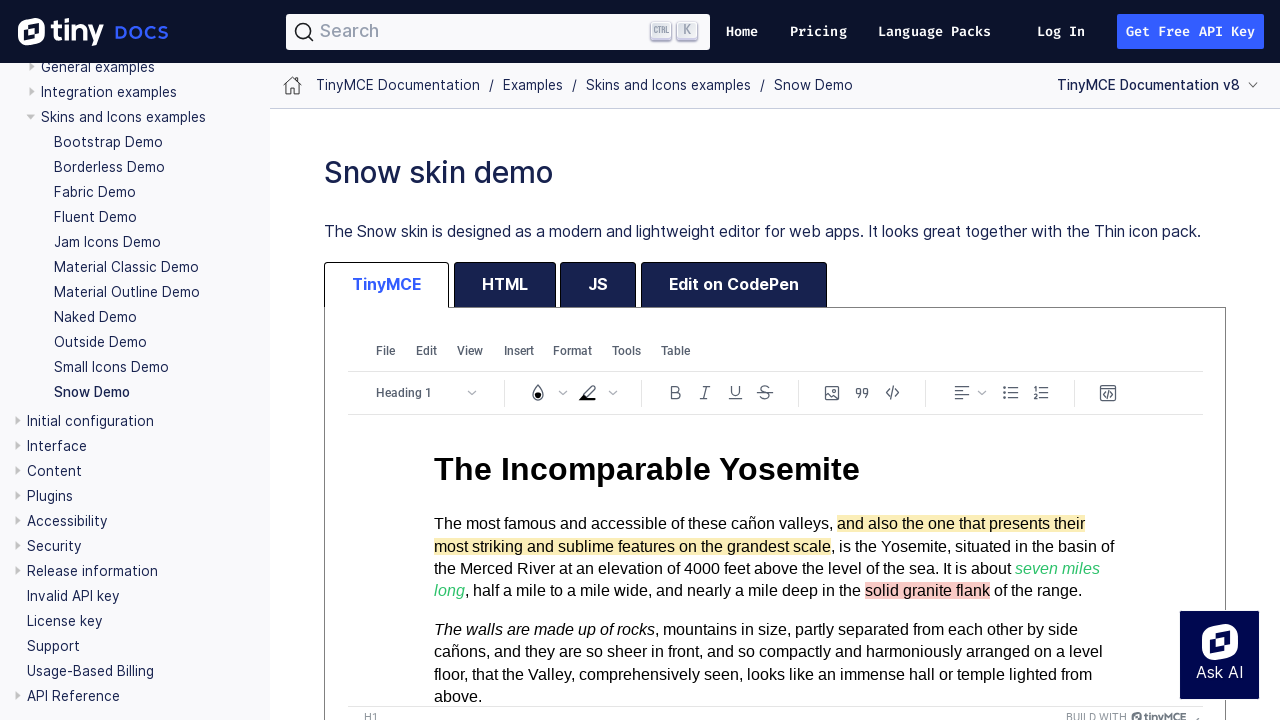

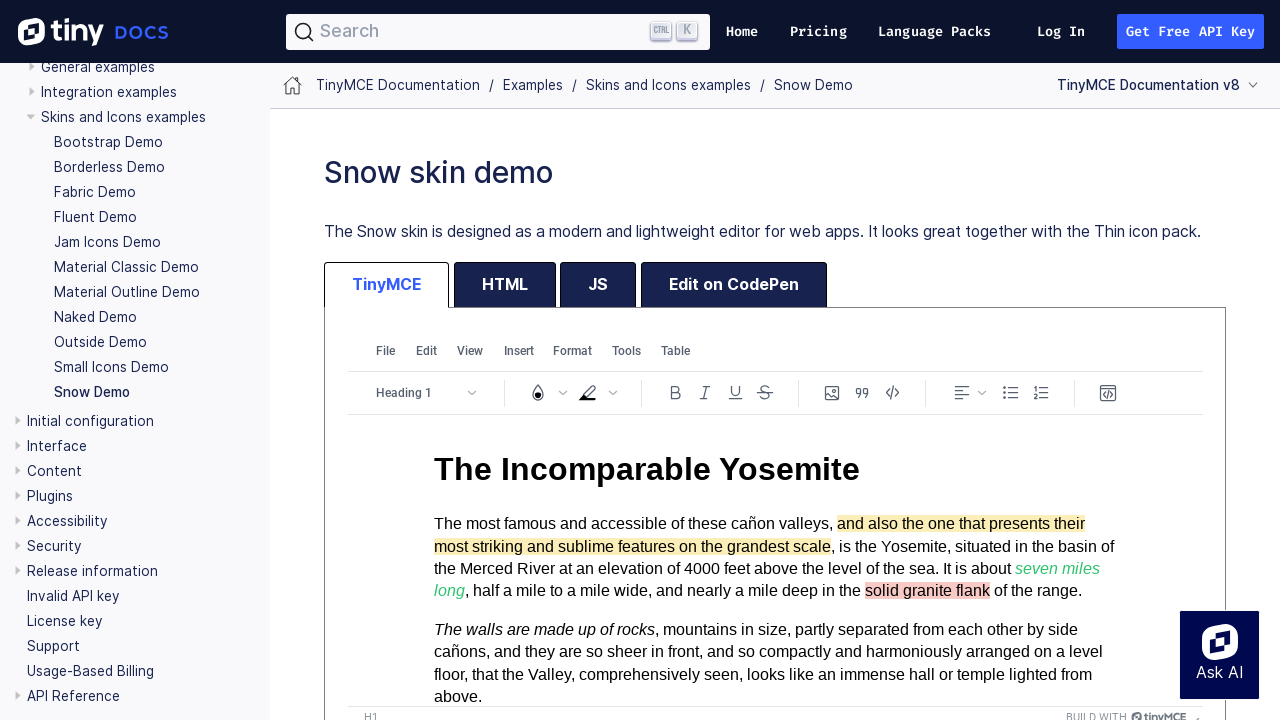